Tests iframe navigation by switching between multiple iframes and clicking buttons within each frame

Starting URL: https://practice-automation.com/iframes/

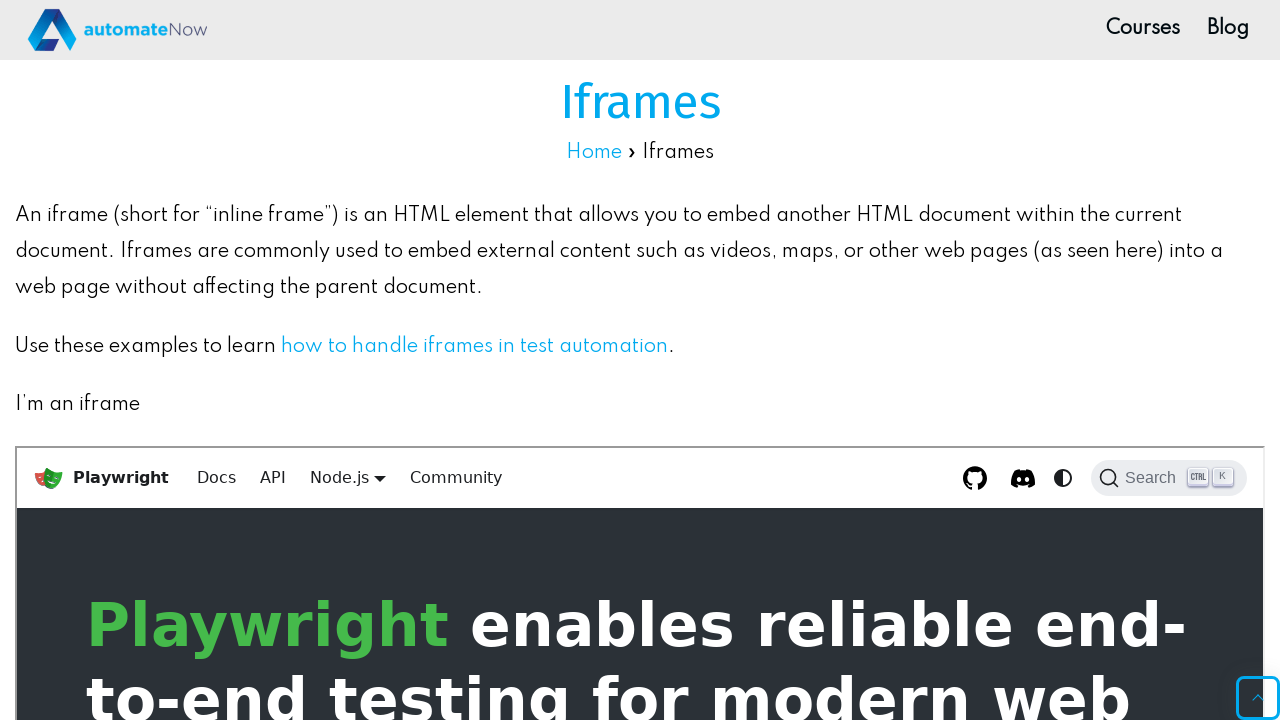

Located top iframe element
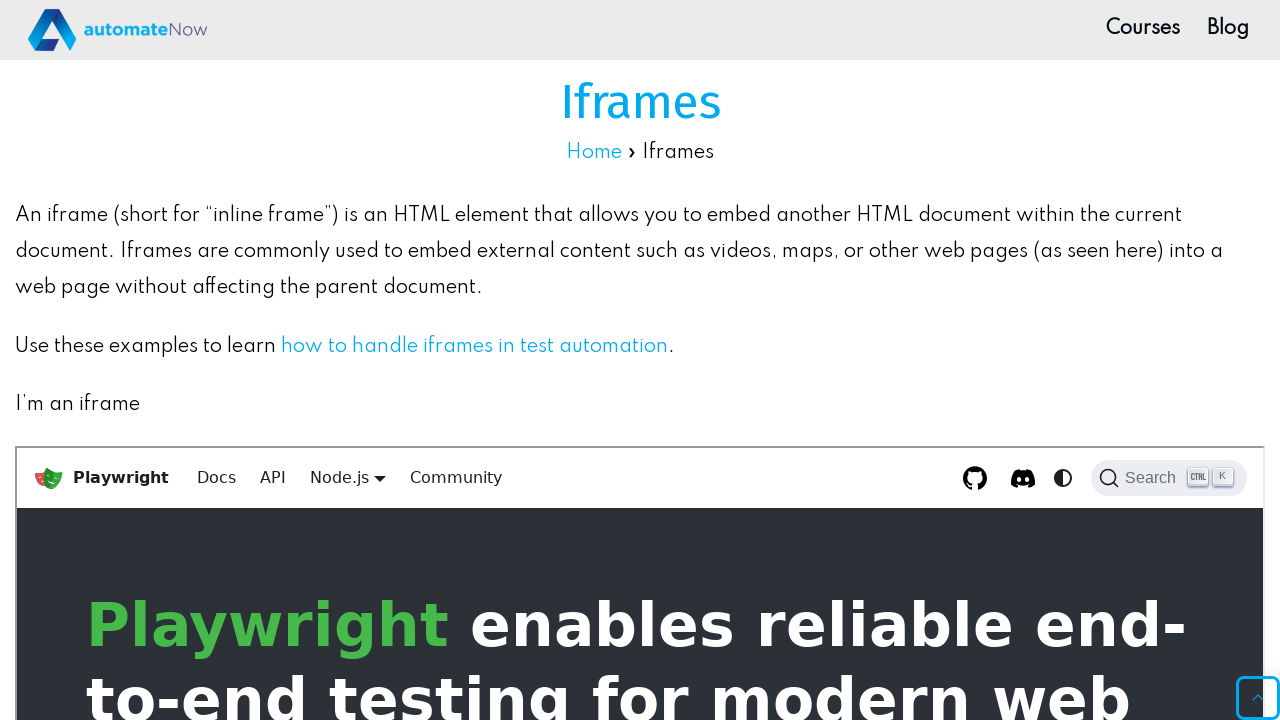

Clicked button in top iframe at (216, 477) on iframe[name='top-iframe'] >> internal:control=enter-frame >> xpath=//*[@id='__do
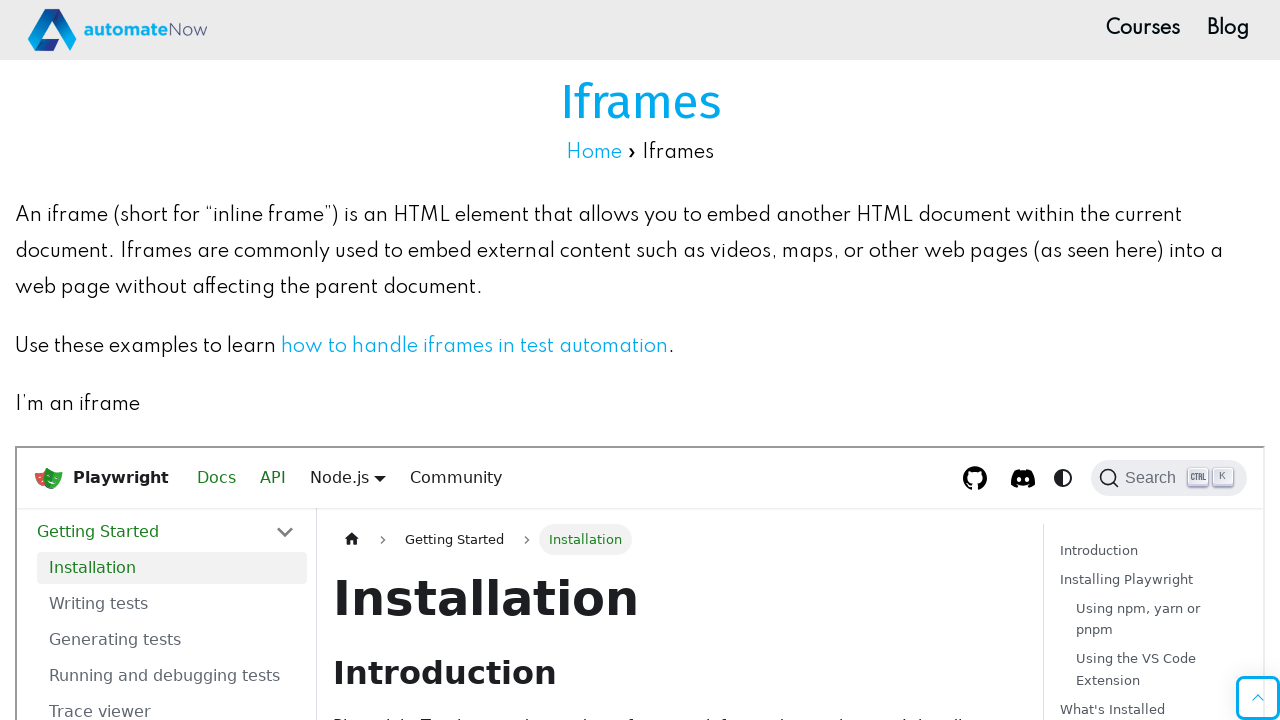

Located bottom iframe element
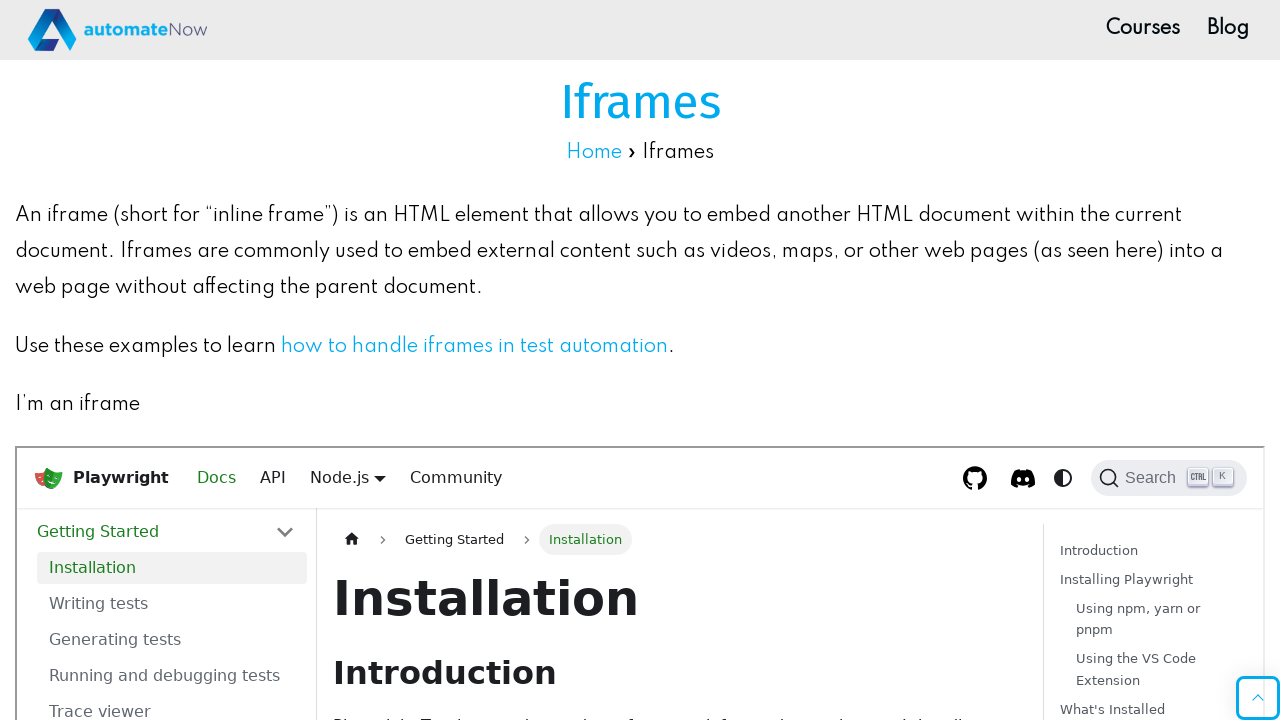

Clicked button in bottom iframe at (317, 360) on iframe[name='bottom-iframe'] >> internal:control=enter-frame >> xpath=/html/body
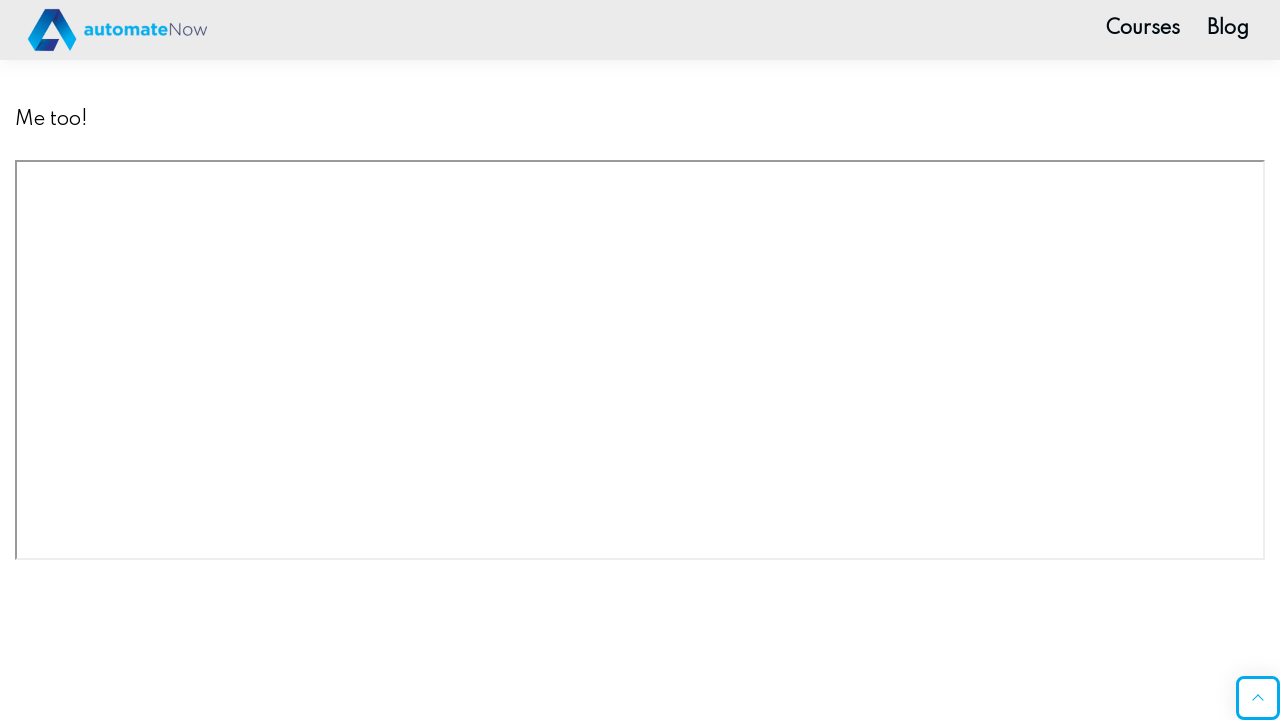

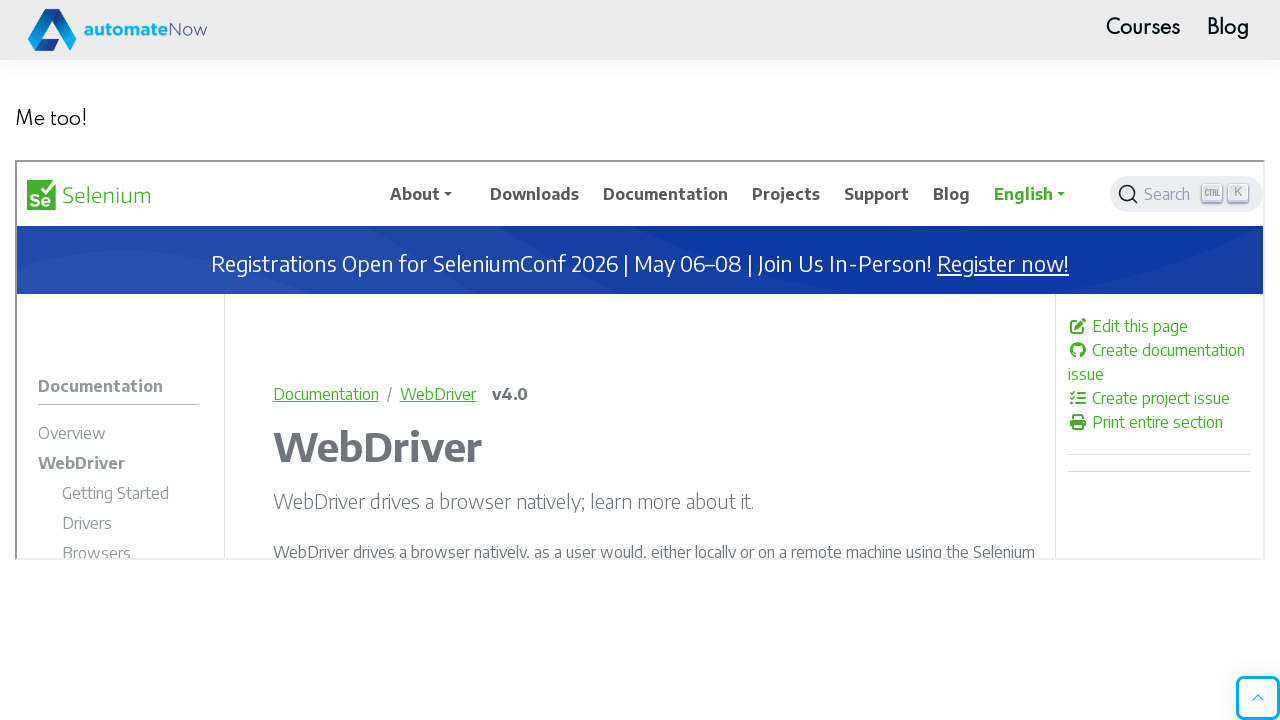